Tests the autocomplete input field by typing a partial country name and navigating through suggestions using keyboard arrow keys

Starting URL: https://rahulshettyacademy.com/AutomationPractice/

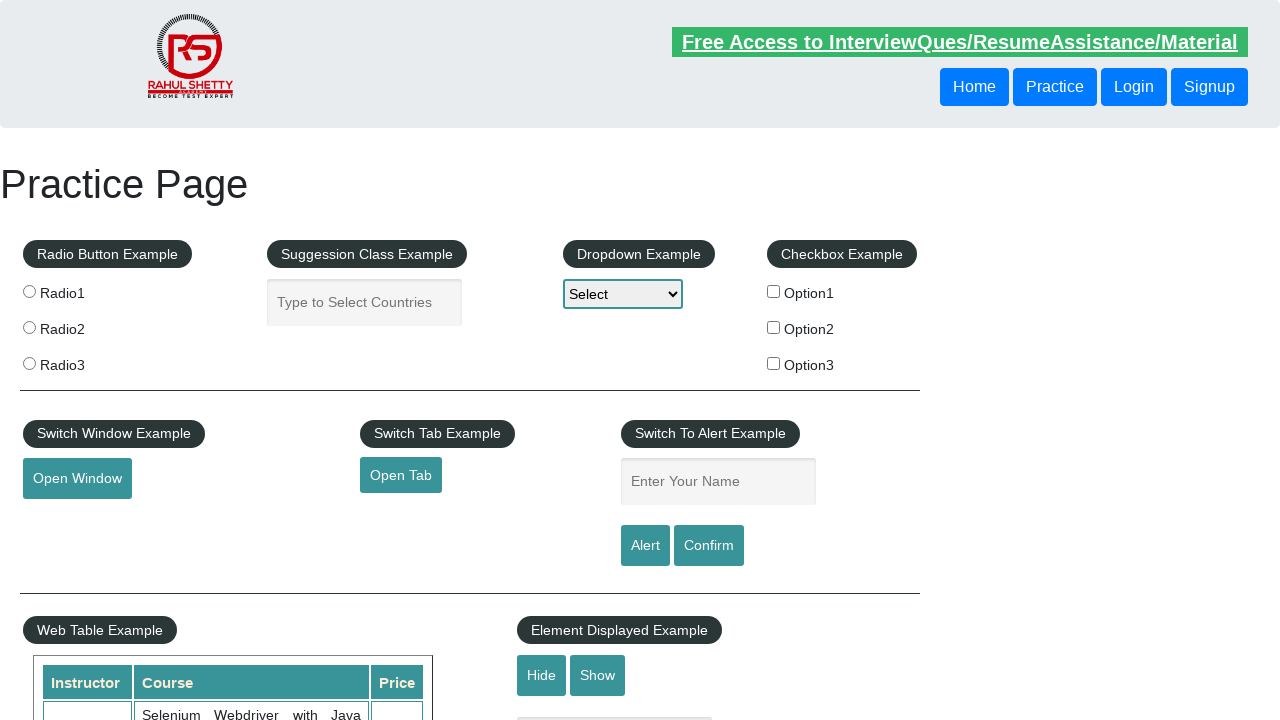

Typed 'ind' into autocomplete field on input#autocomplete
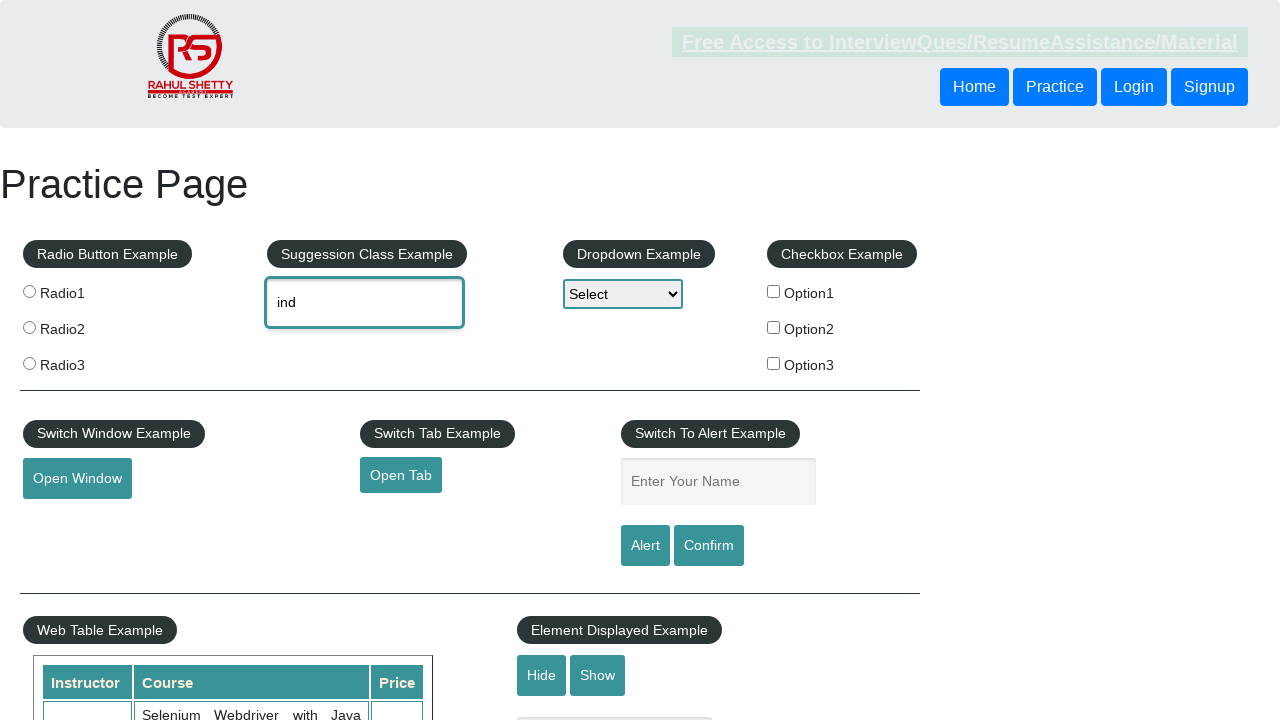

Pressed ArrowDown to navigate to first suggestion on input#autocomplete
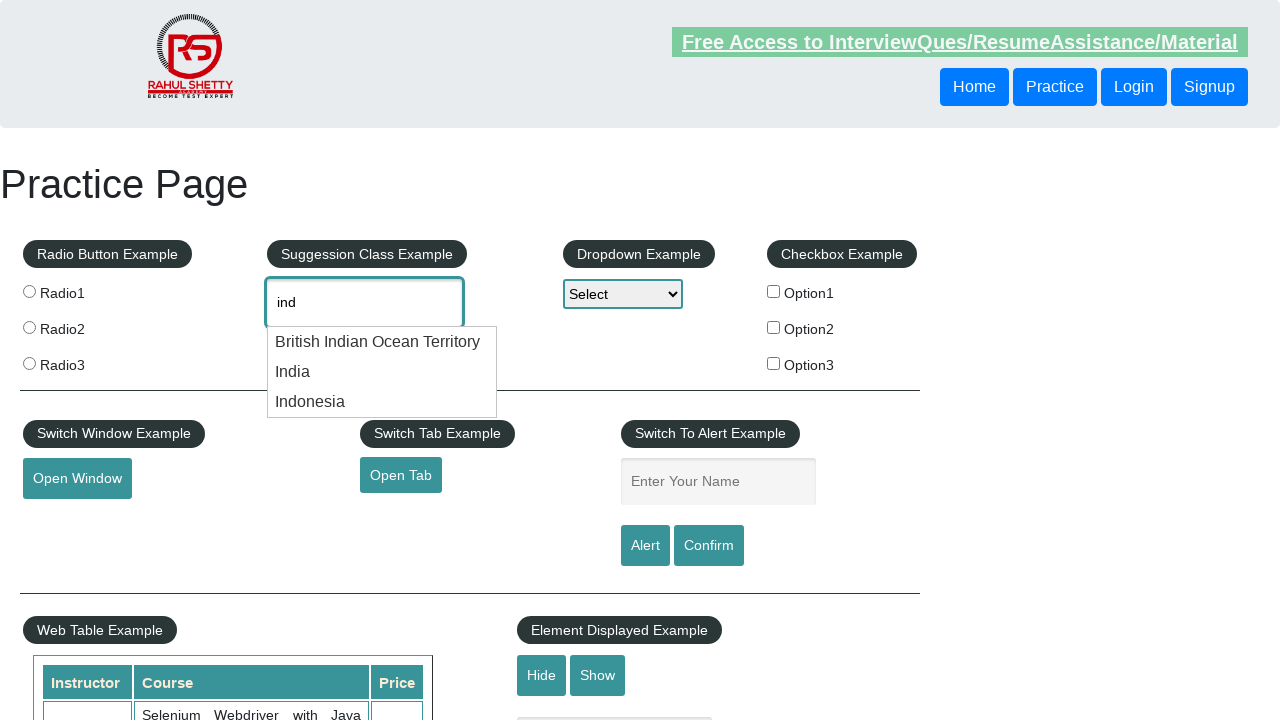

Pressed ArrowDown to navigate to second suggestion on input#autocomplete
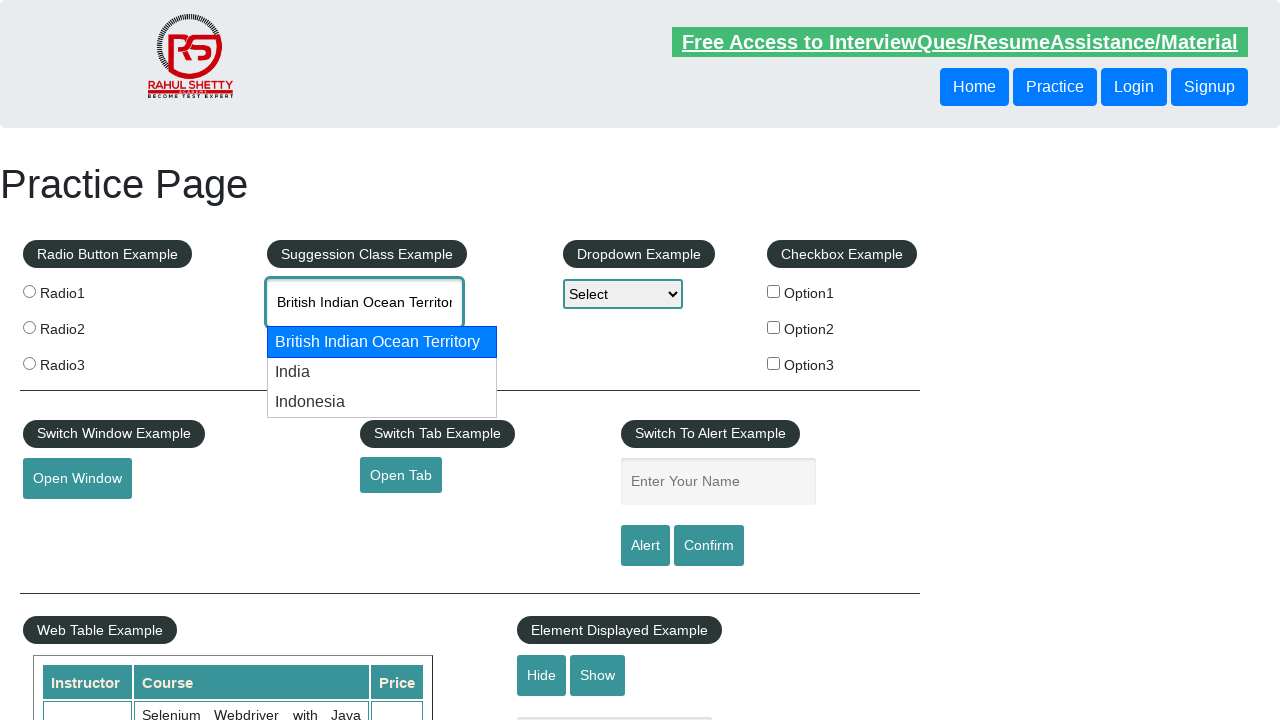

Pressed ArrowDown to navigate to third suggestion on input#autocomplete
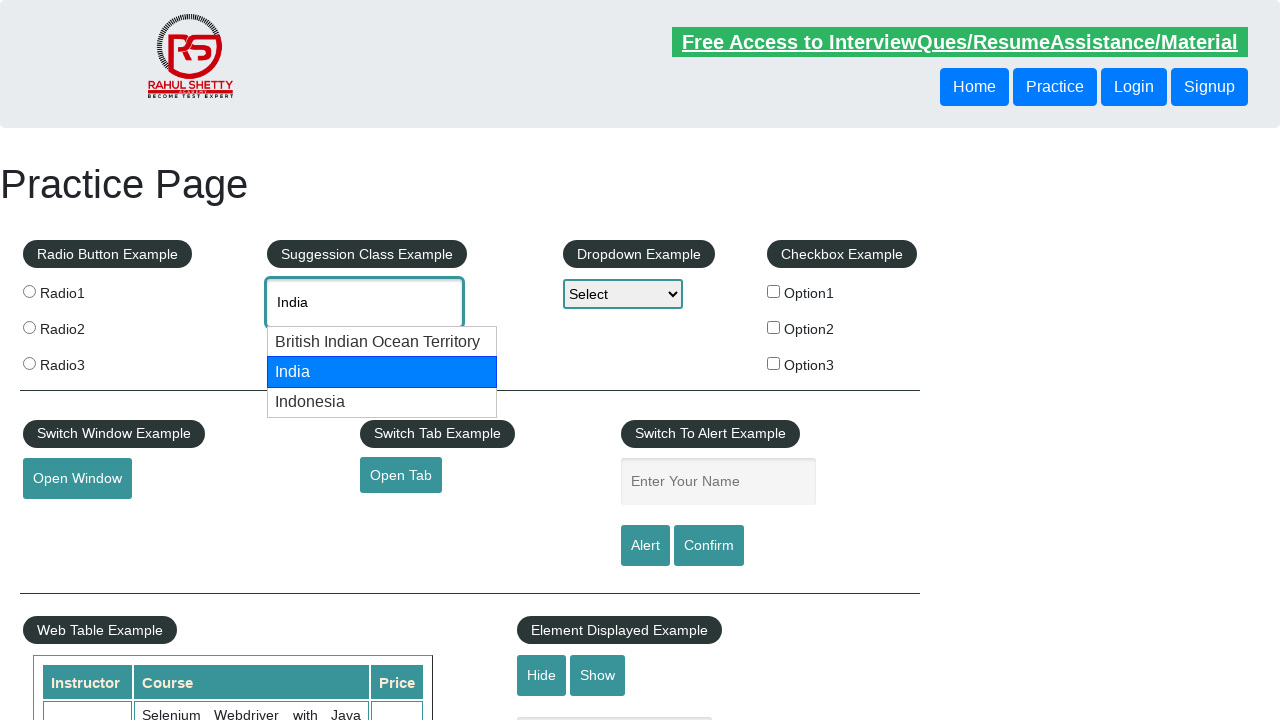

Retrieved selected value from autocomplete field: 'None'
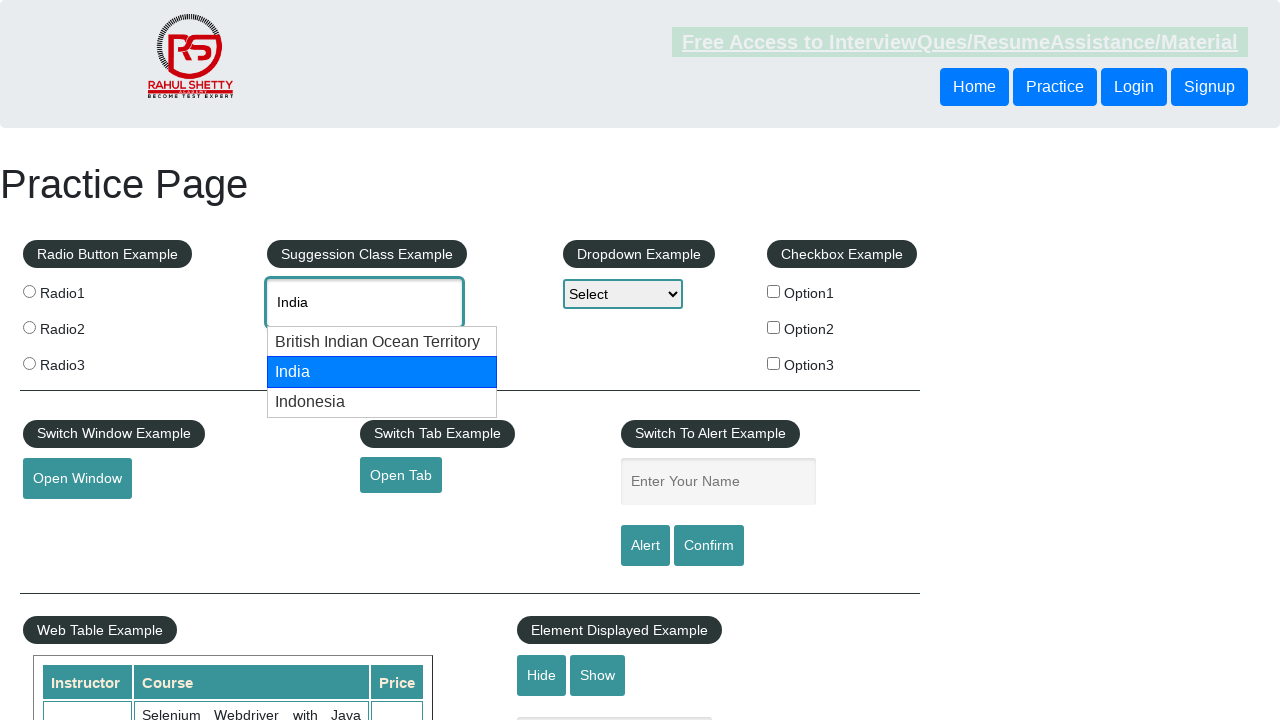

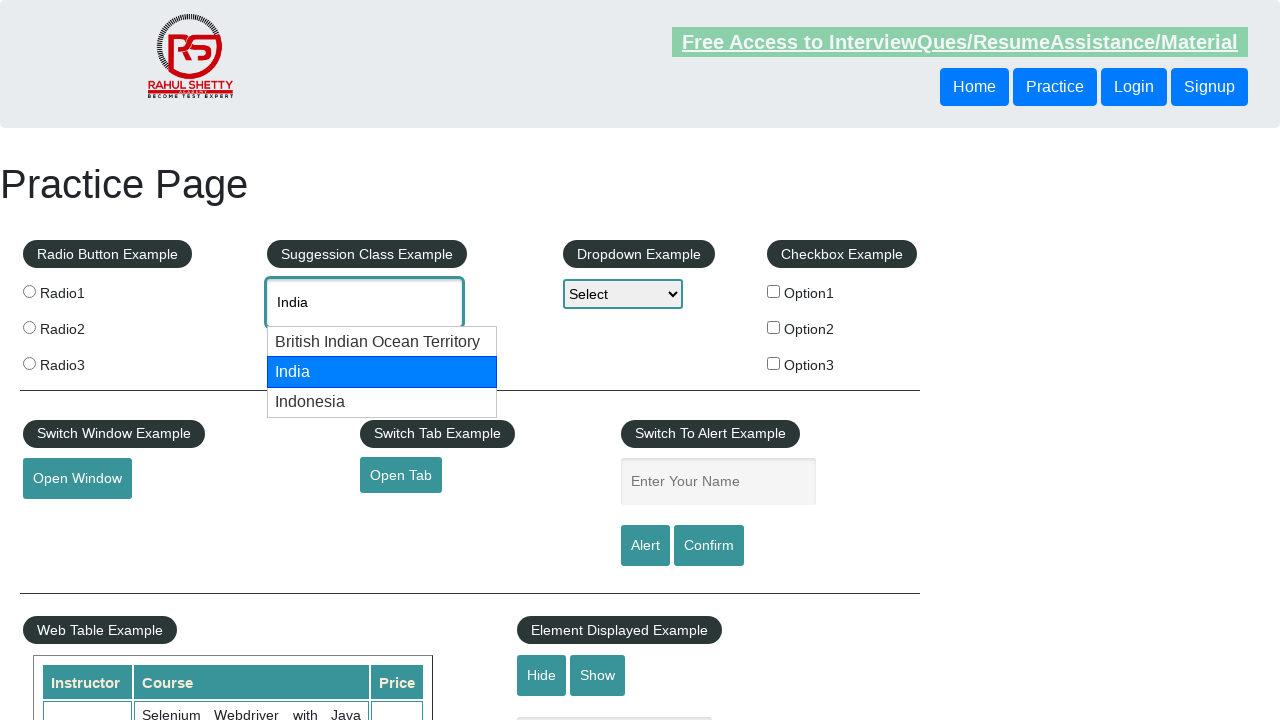